Tests navigating to an alerted page by clicking a button, accepting a confirmation alert, then accepting a second alert, and verifying the destination page URL

Starting URL: https://kristinek.github.io/site/examples/alerts_popups

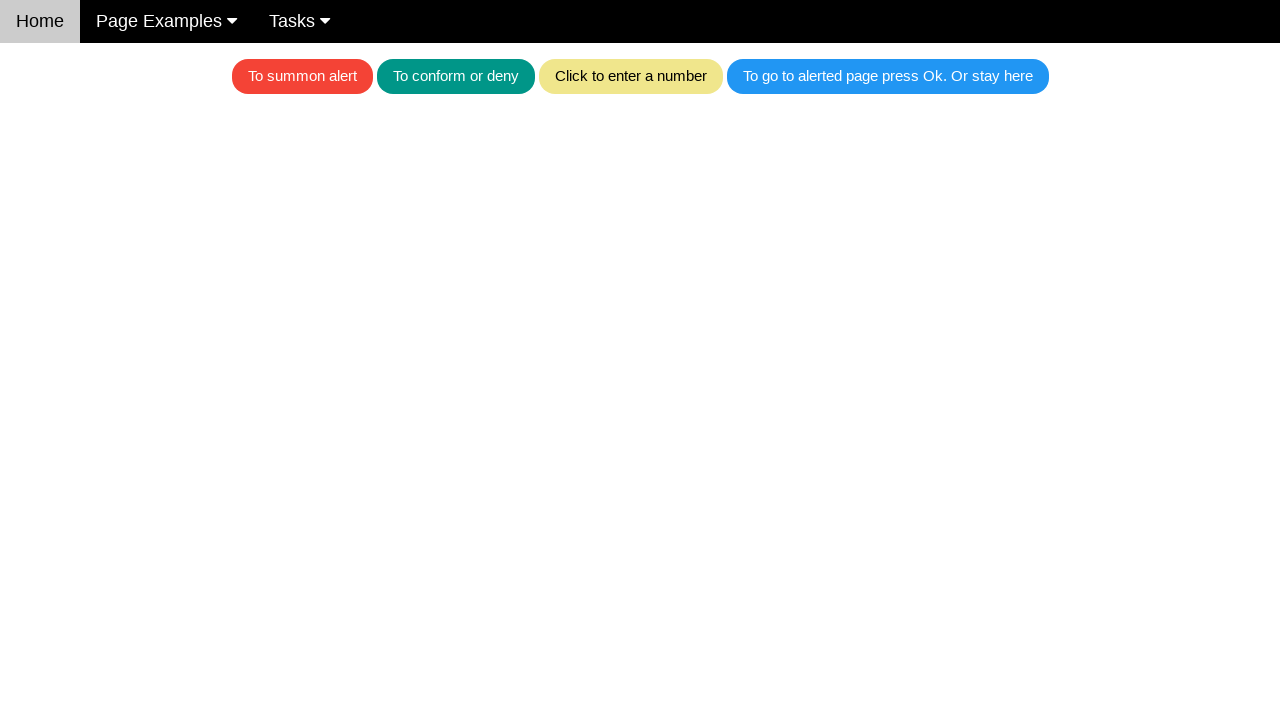

Clicked blue button to trigger alert at (888, 76) on .w3-blue
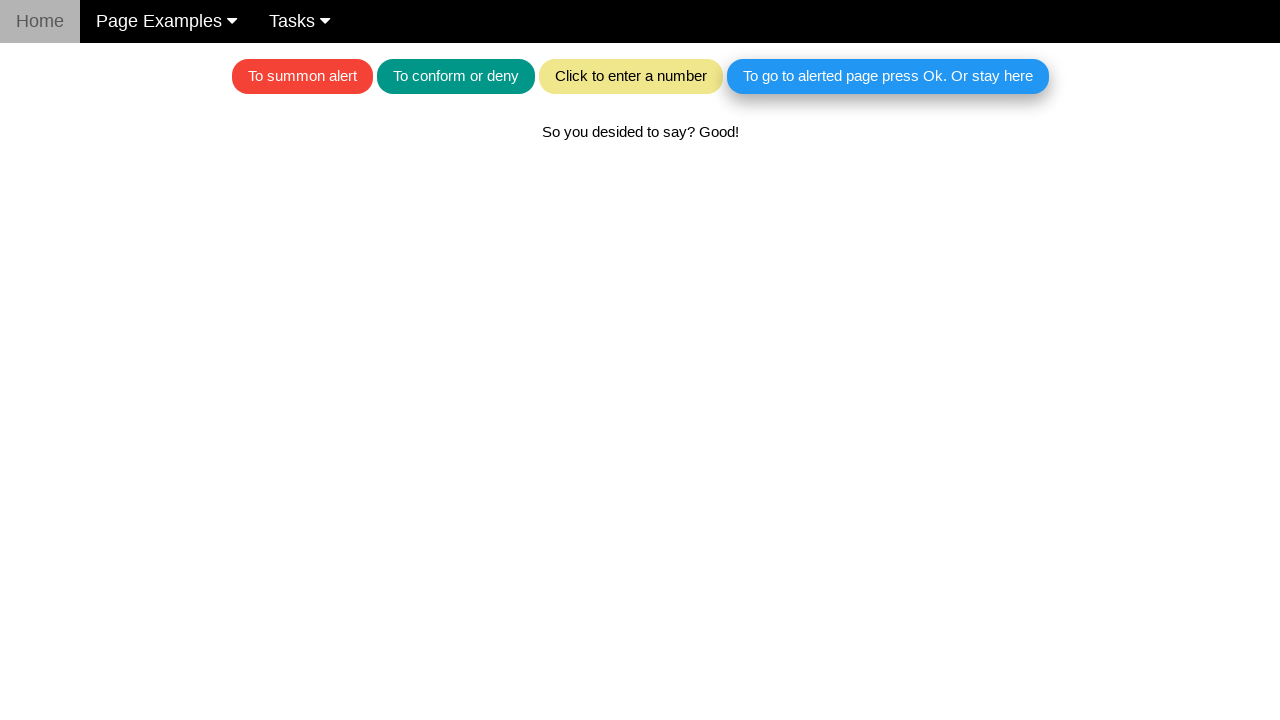

Set up dialog handler to accept alerts
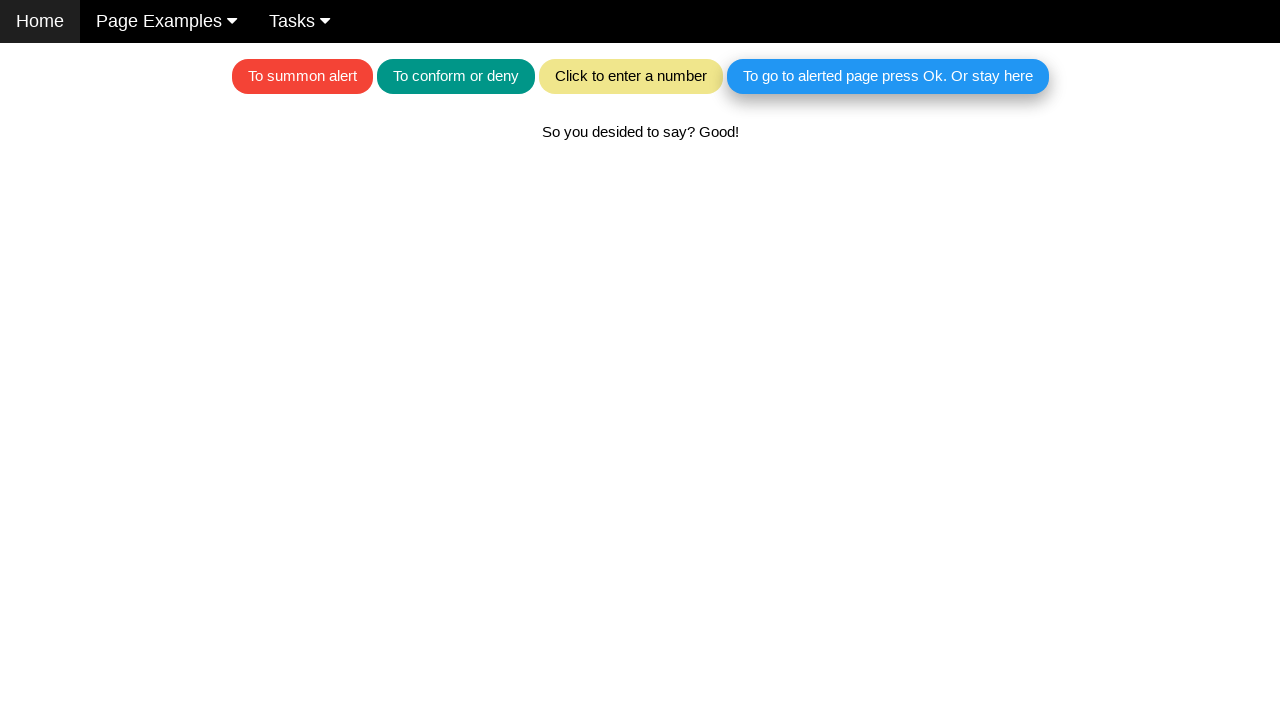

Clicked blue button to trigger confirmation alert at (888, 76) on .w3-blue
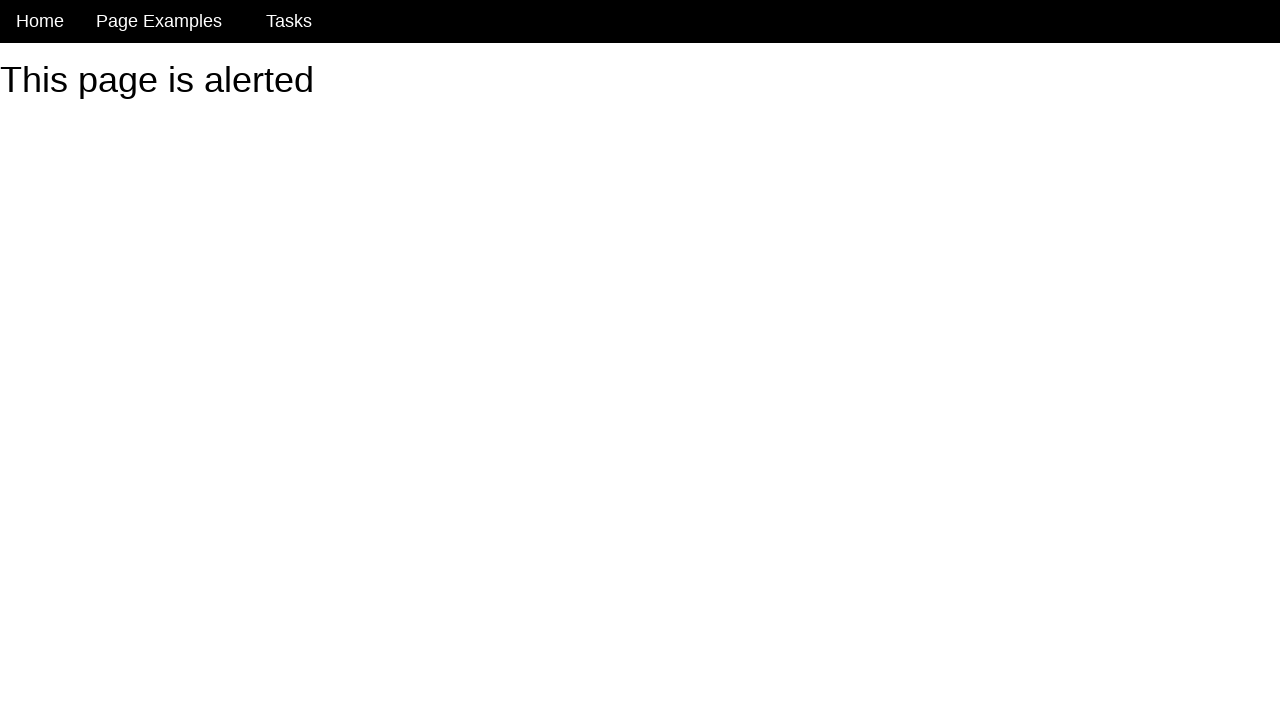

Navigation to alerted page completed and URL verified
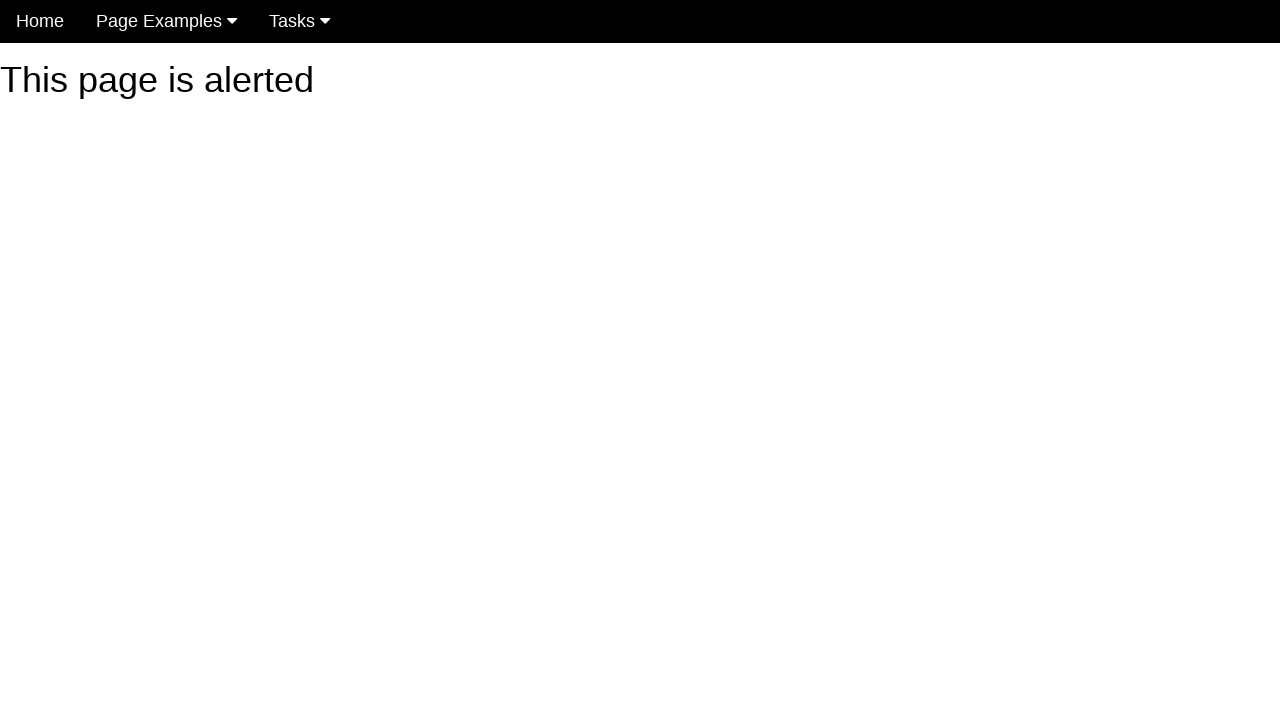

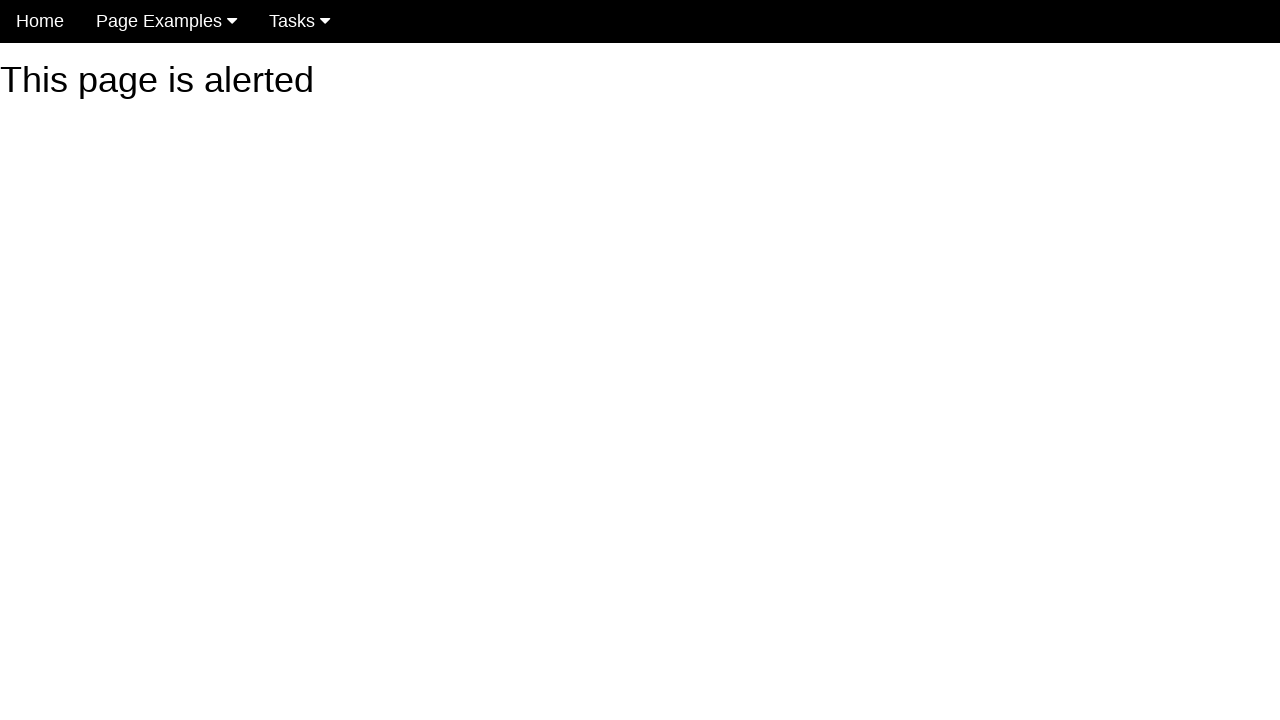